Tests adding todo items by filling the input and pressing Enter, then verifying the items appear in the list

Starting URL: https://demo.playwright.dev/todomvc

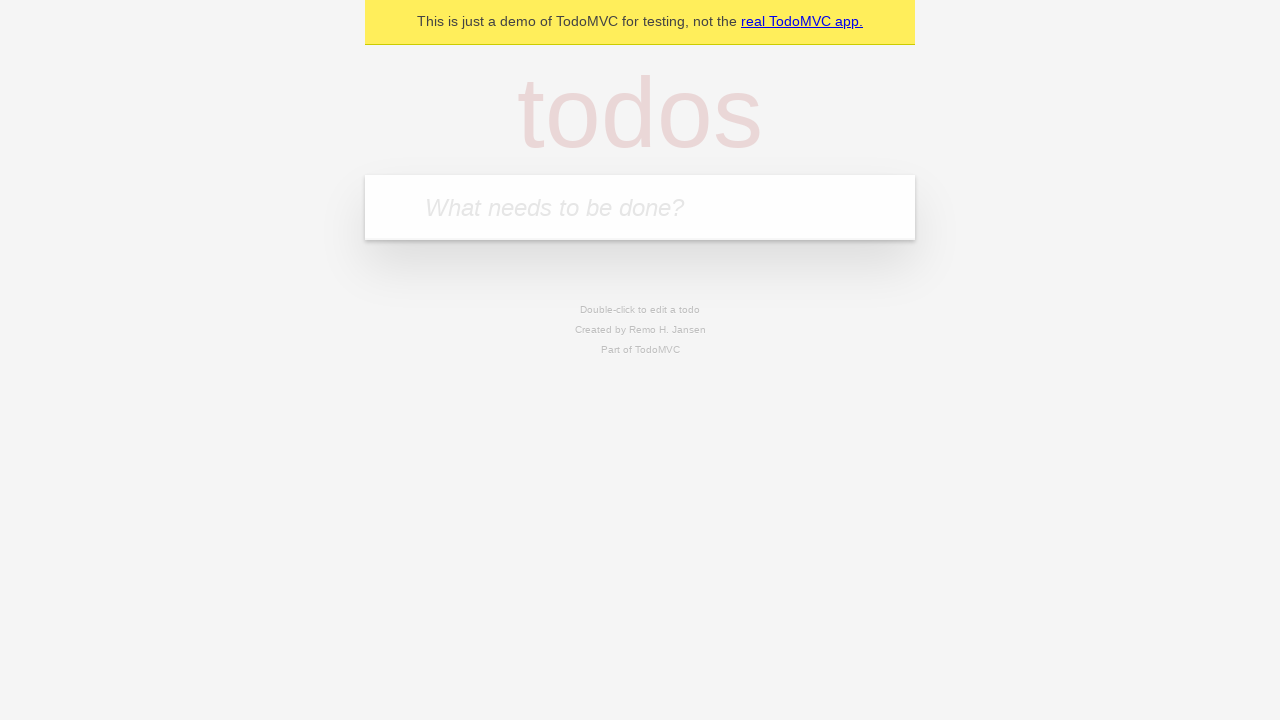

Filled todo input with 'buy some cheese' on internal:attr=[placeholder="What needs to be done?"i]
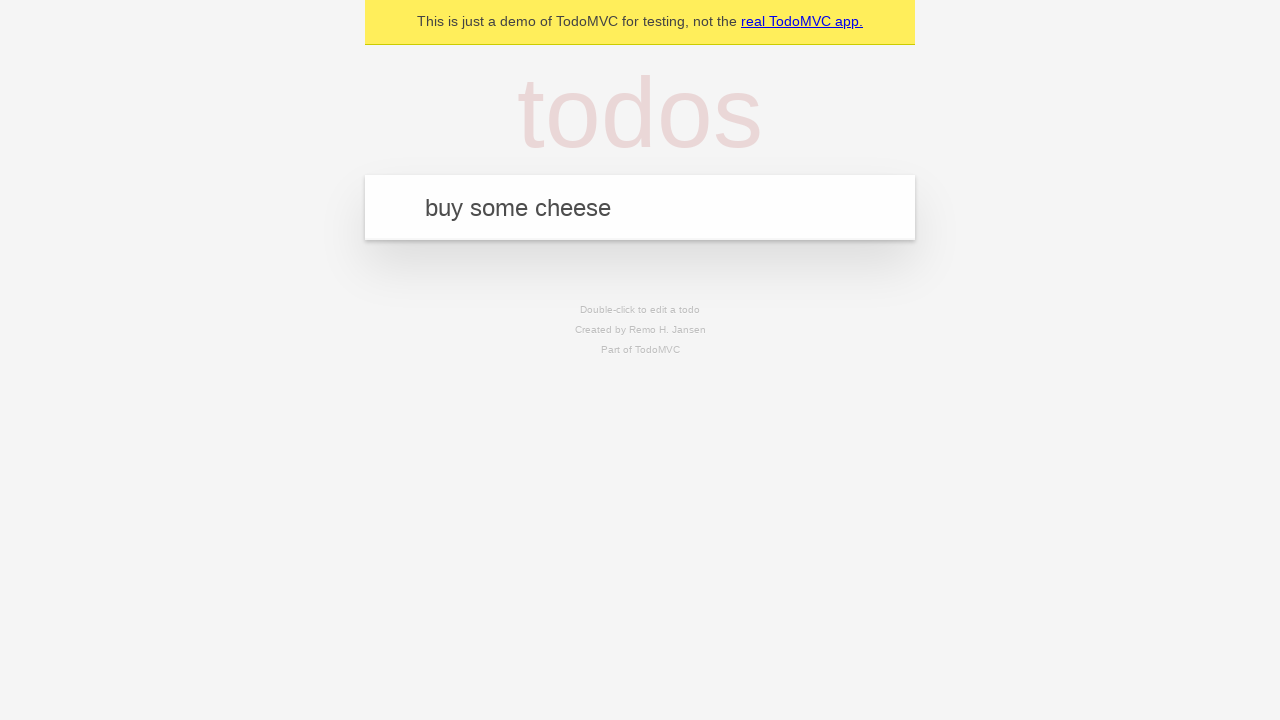

Pressed Enter to add first todo item on internal:attr=[placeholder="What needs to be done?"i]
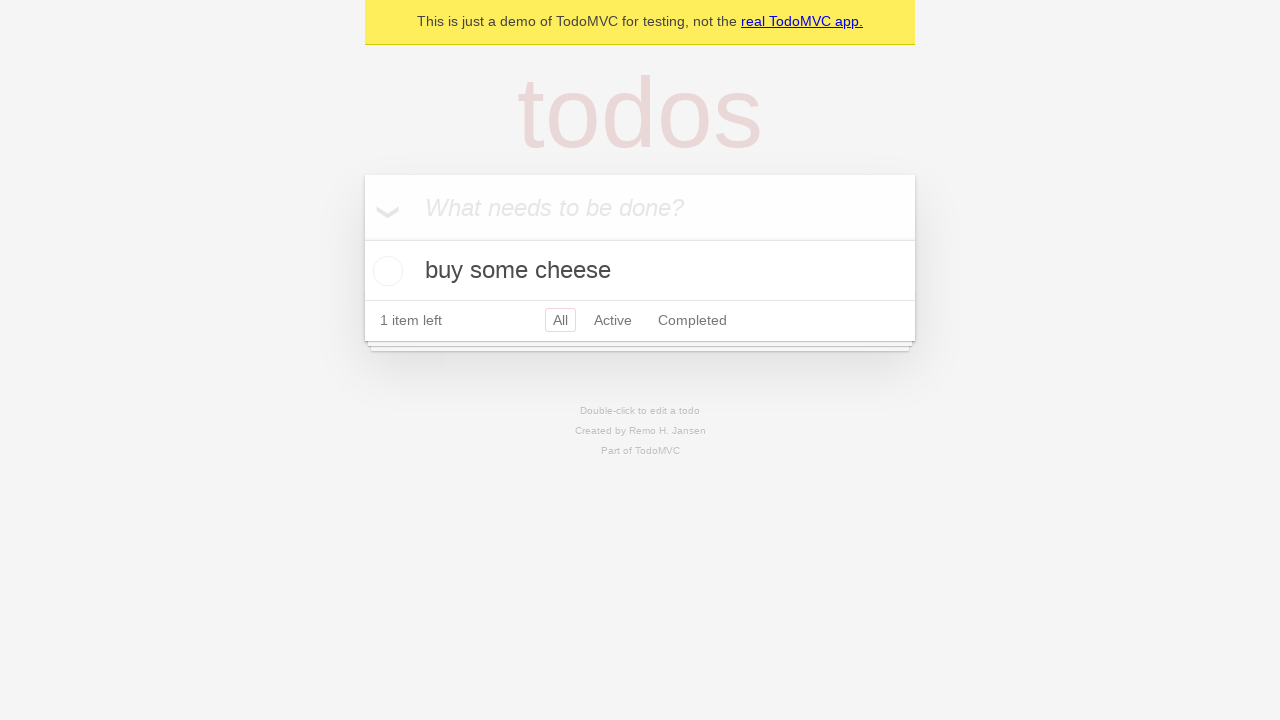

First todo item appeared in the list
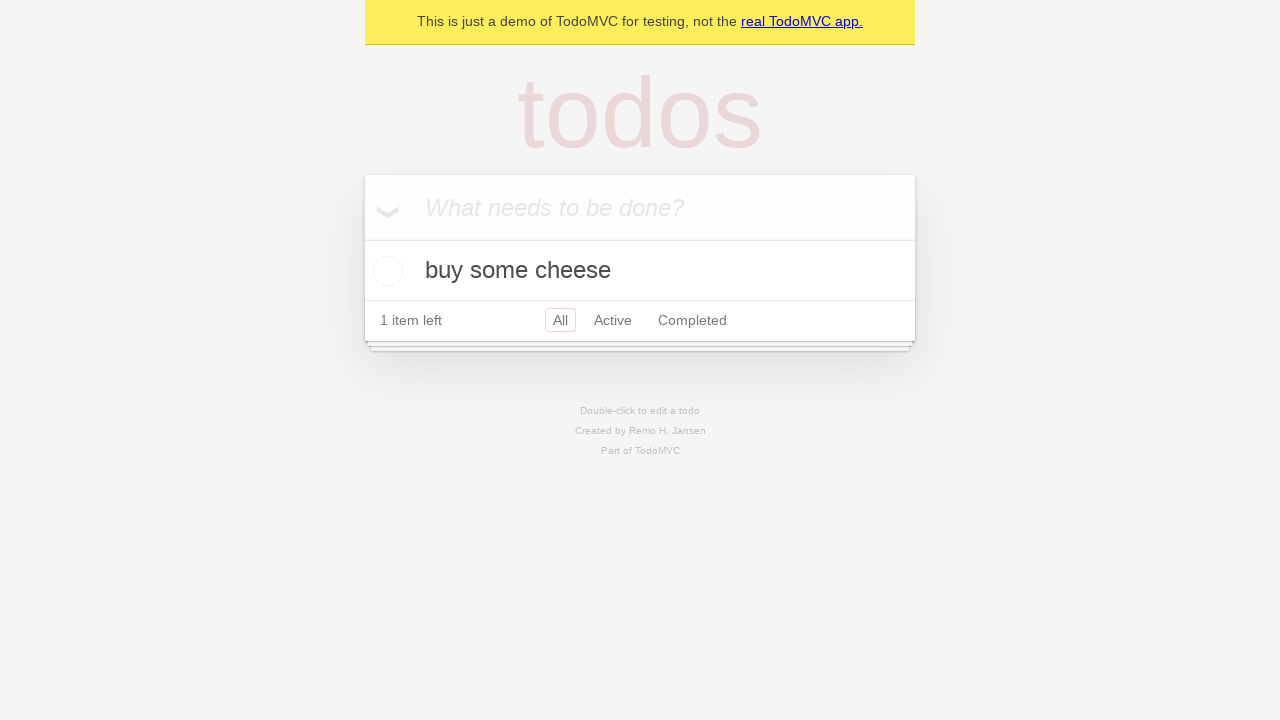

Filled todo input with 'feed the cat' on internal:attr=[placeholder="What needs to be done?"i]
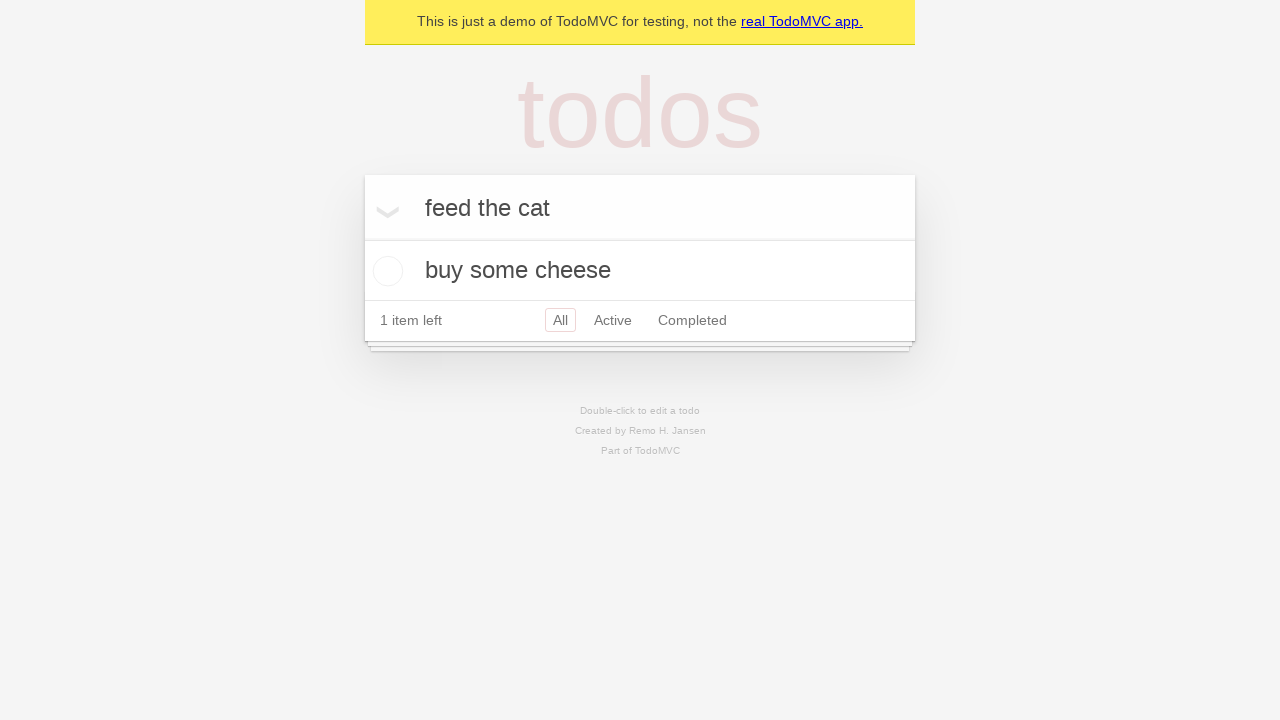

Pressed Enter to add second todo item on internal:attr=[placeholder="What needs to be done?"i]
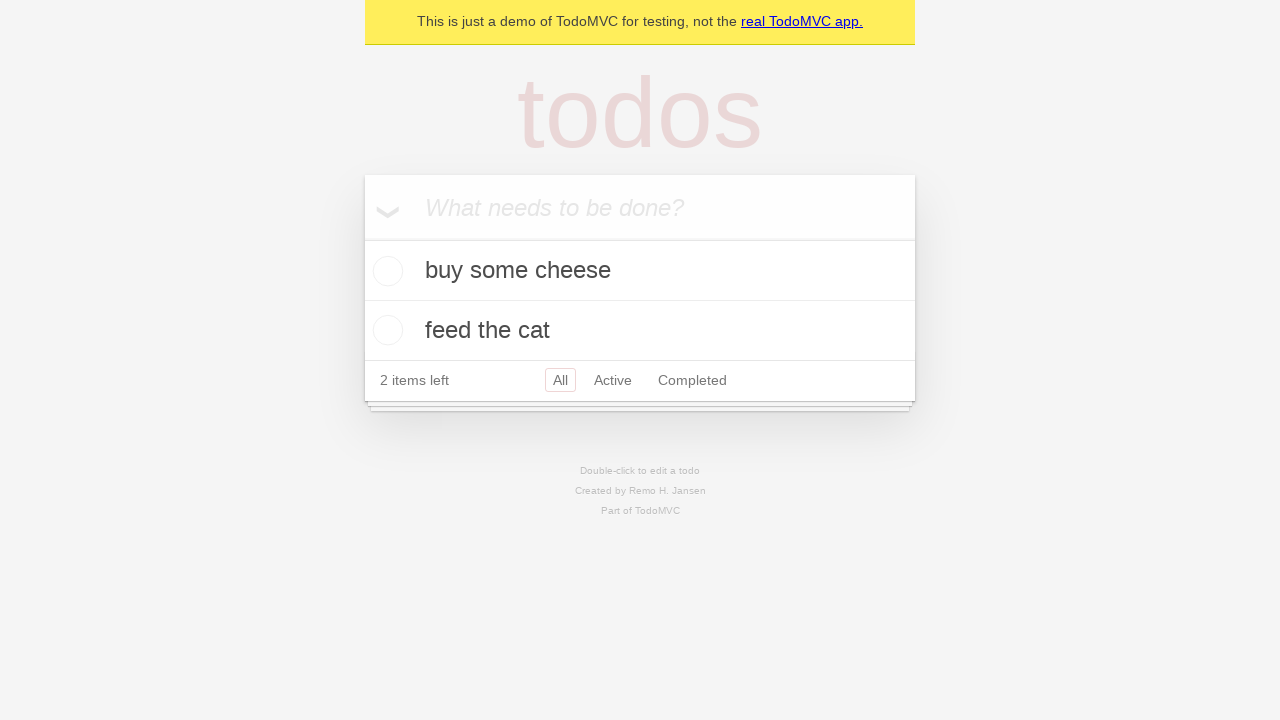

Second todo item appeared in the list
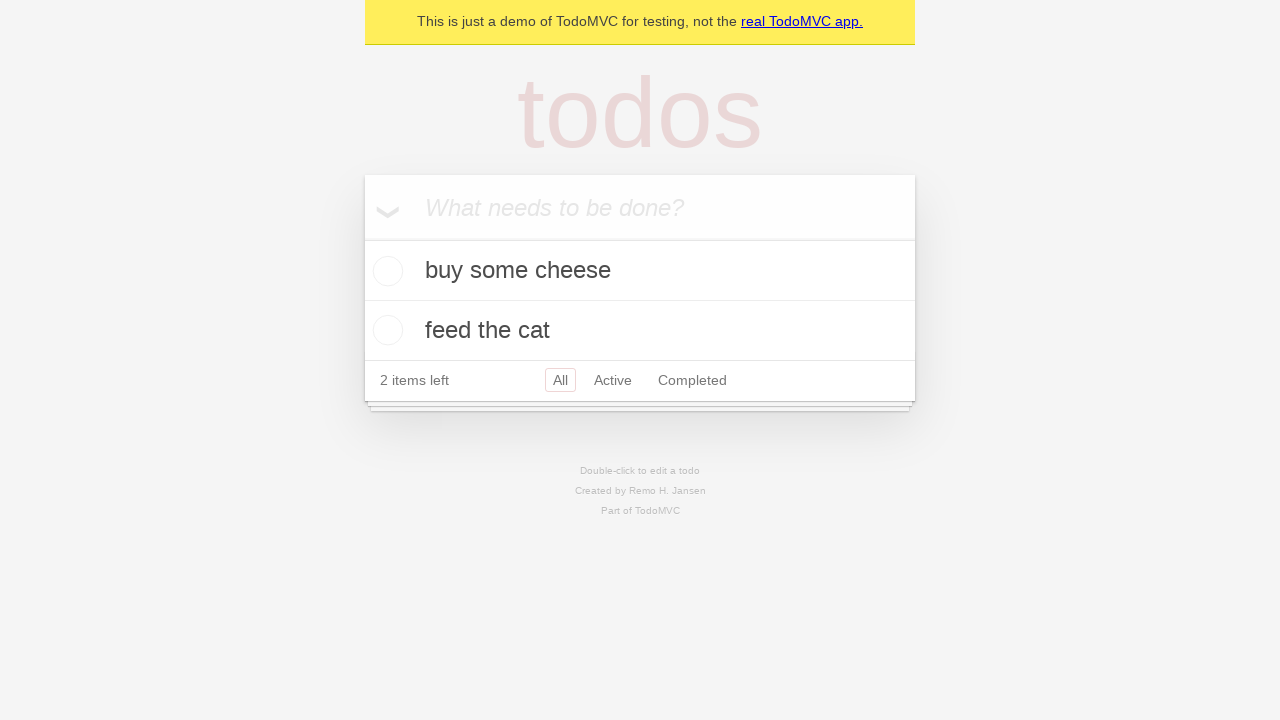

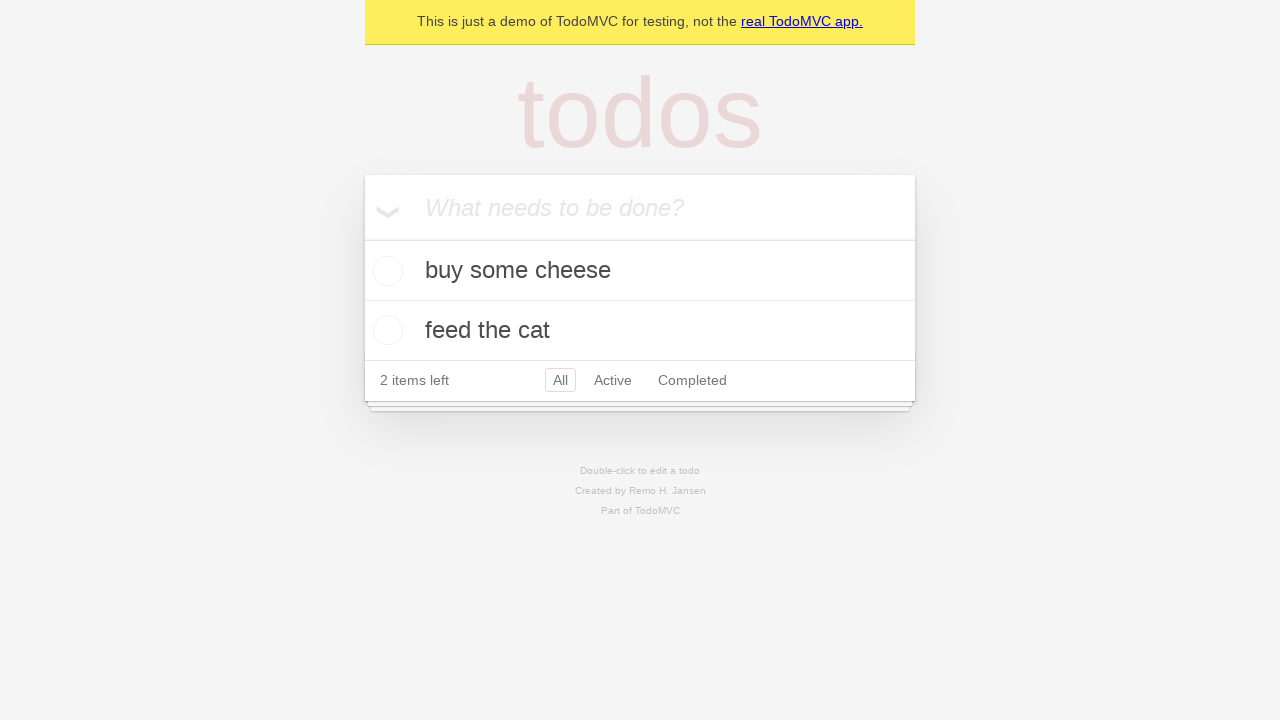